Tests dropdown selection by selecting an option from a dropdown menu

Starting URL: https://rahulshettyacademy.com/AutomationPractice/

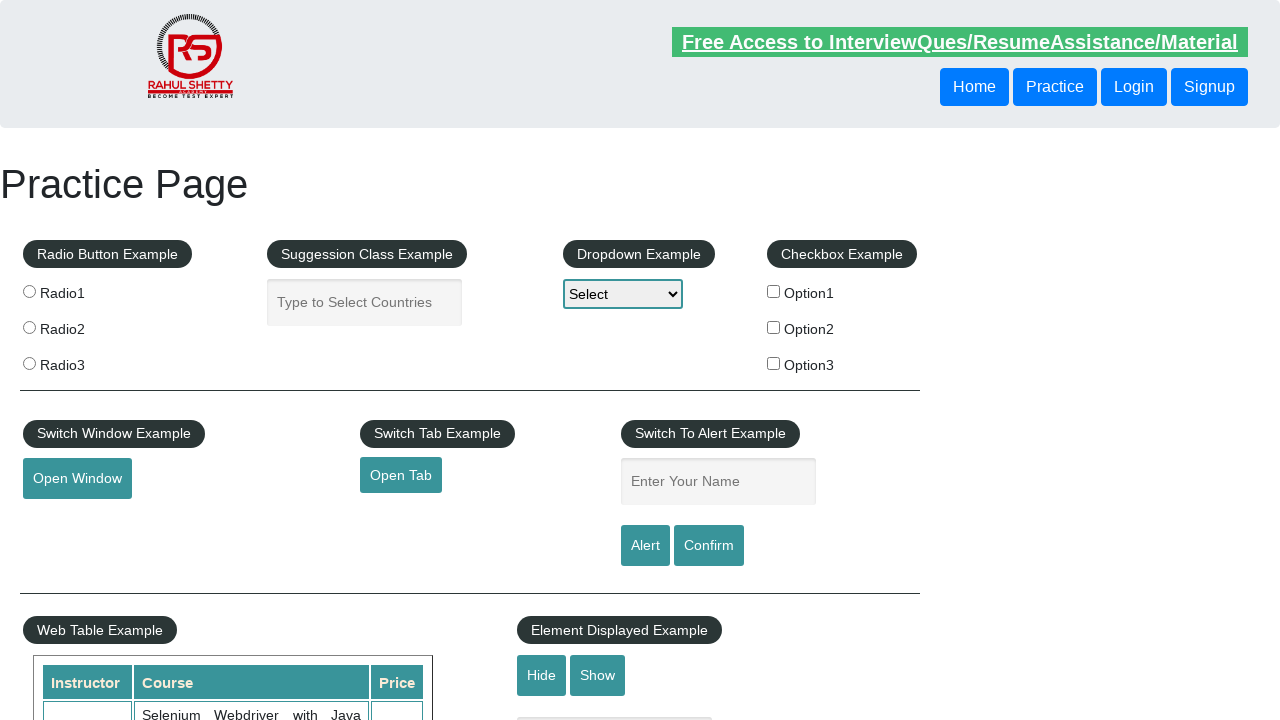

Dropdown element became visible
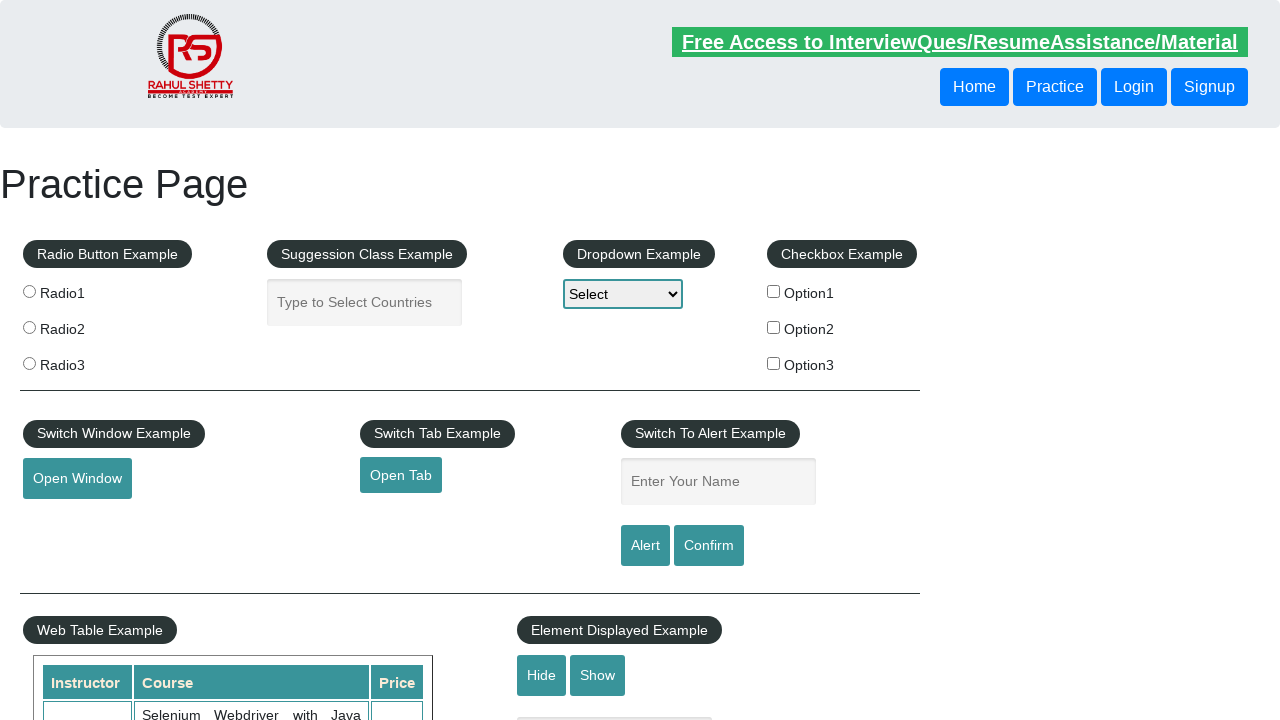

Selected 'Option2' from dropdown menu on #dropdown-class-example
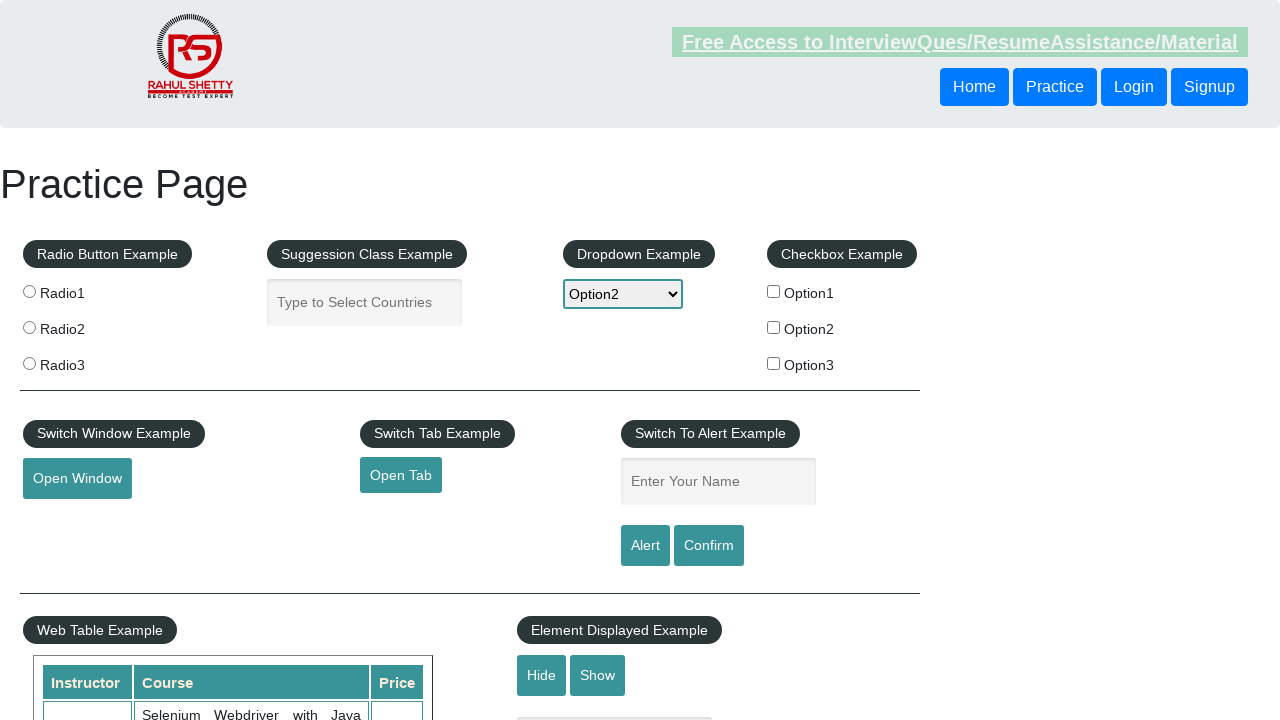

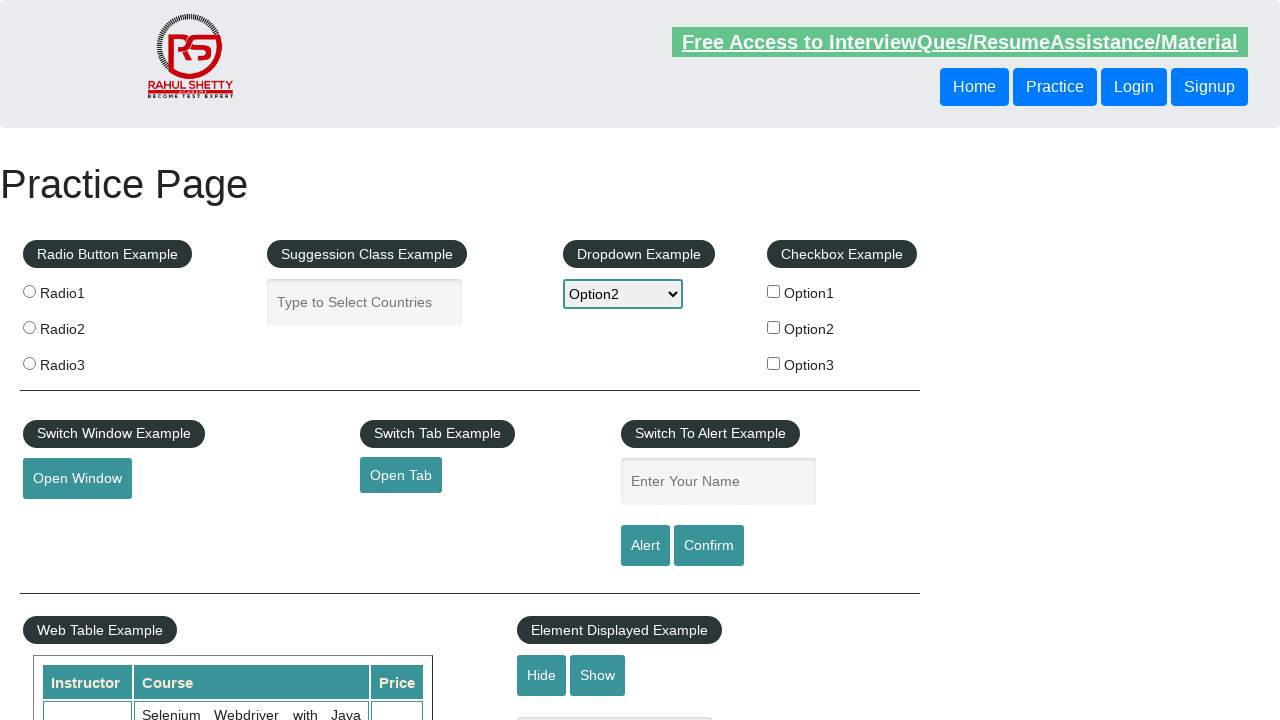